Tests that a form submission with empty name is not permitted

Starting URL: https://davi-vert.vercel.app/index.html

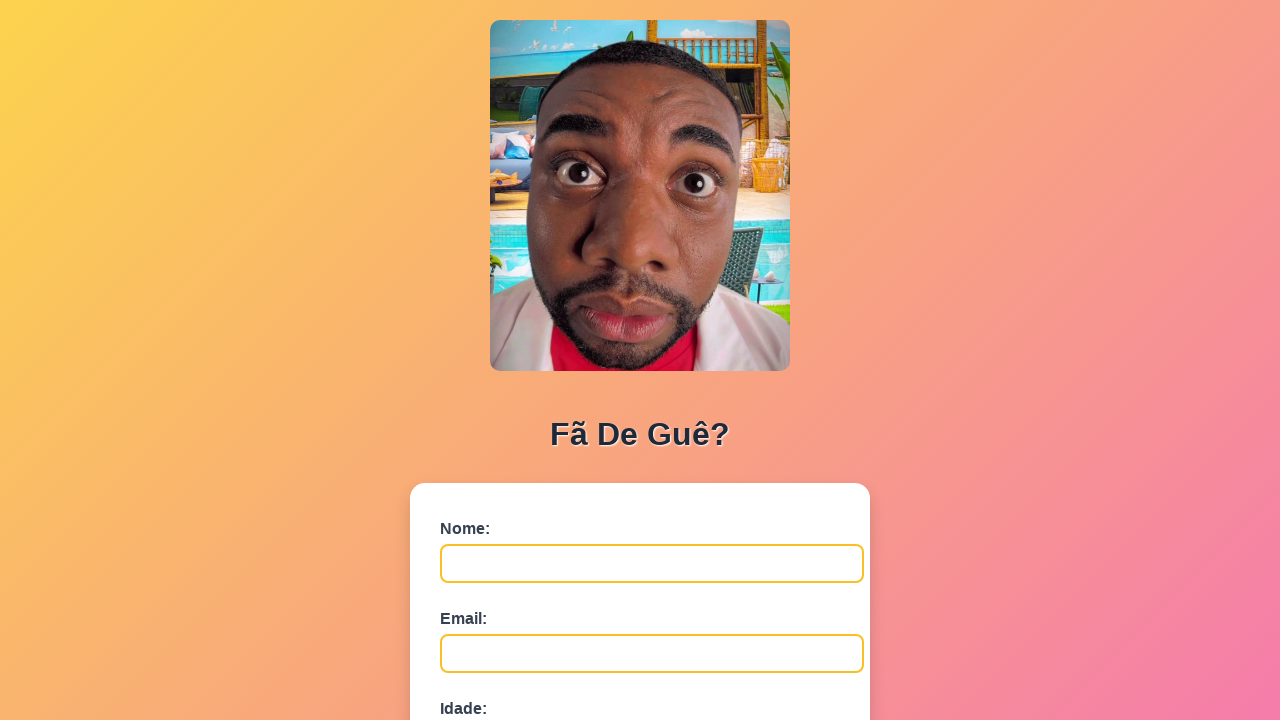

Navigated to form page
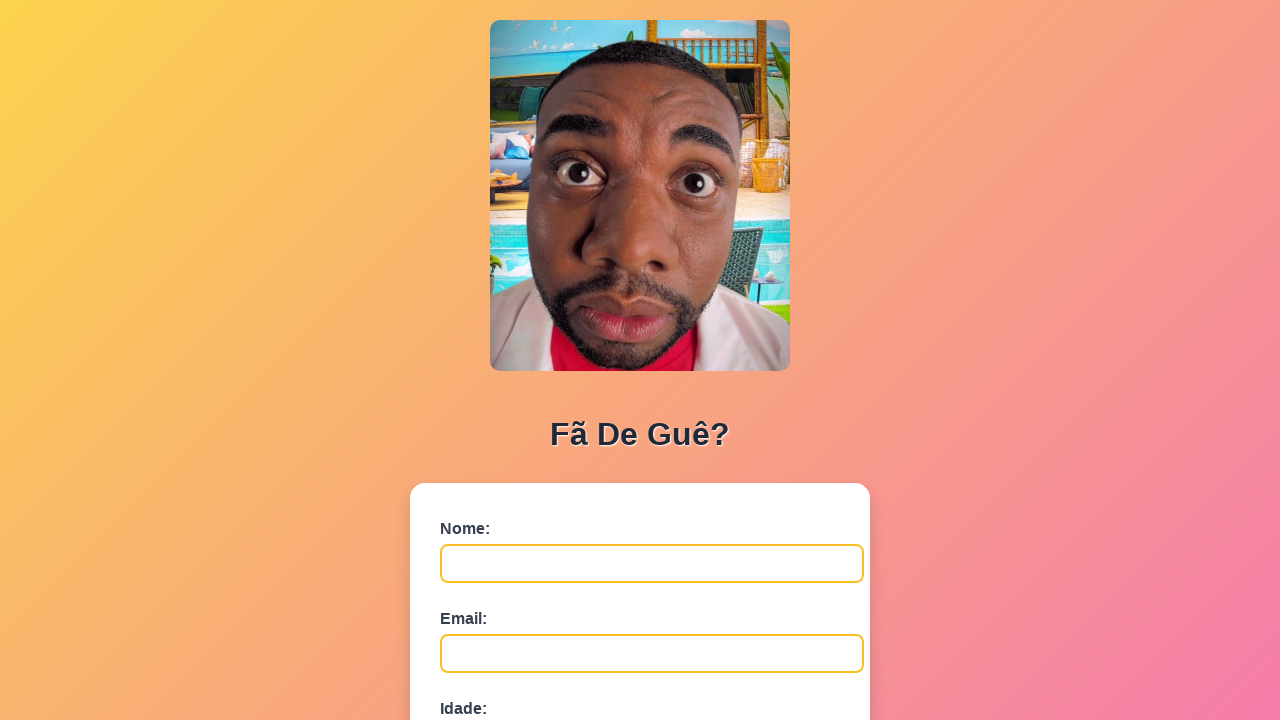

Filled email field with 'teste@email.com' on #email
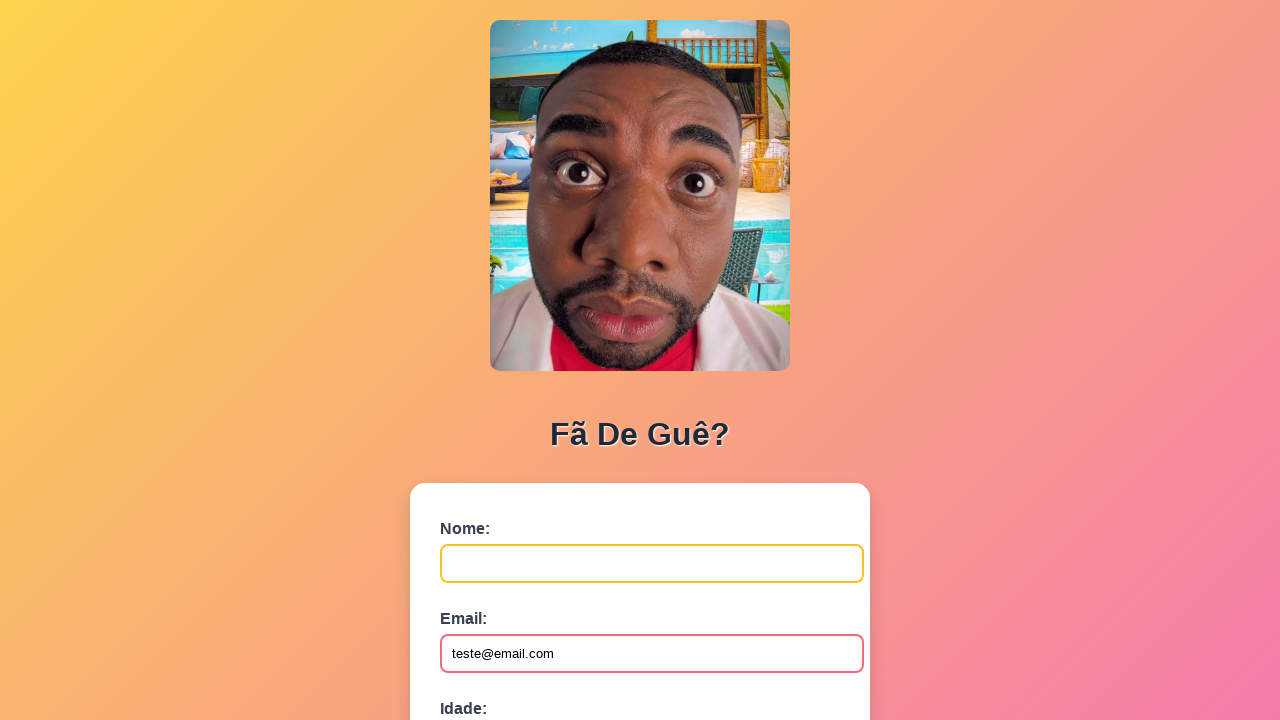

Filled age field with '25' on #idade
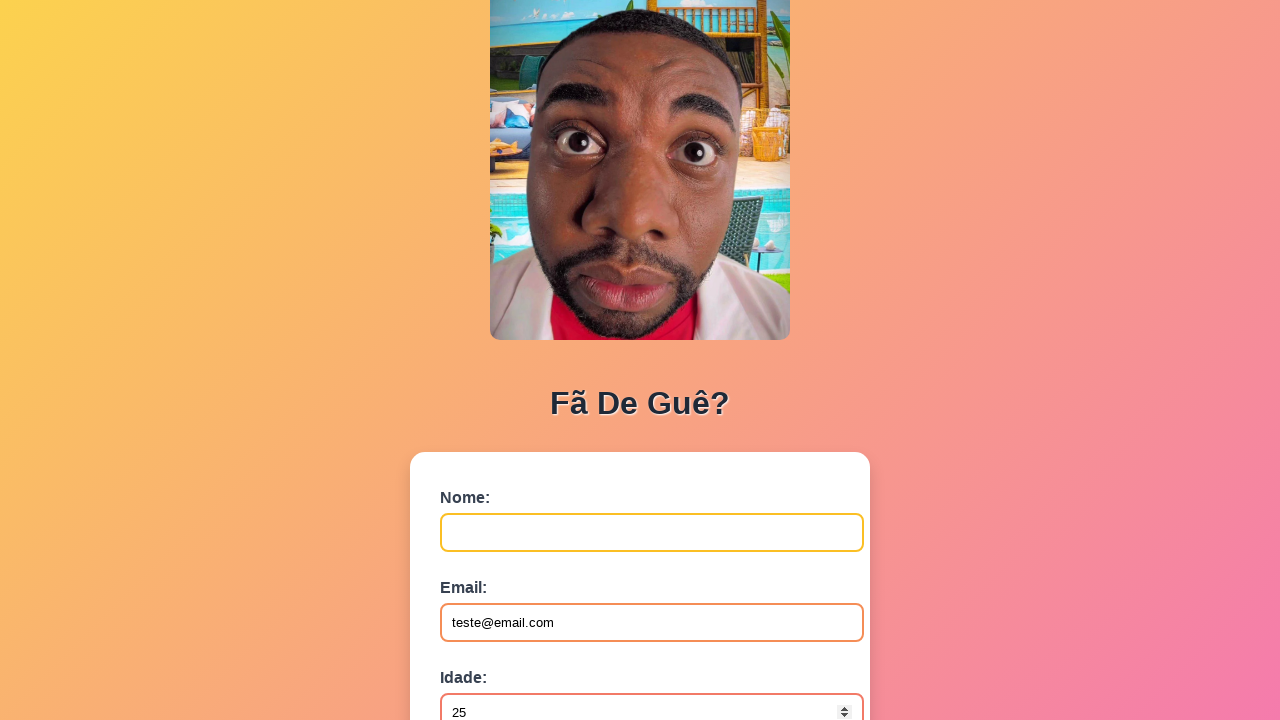

Clicked submit button with empty name field at (490, 569) on button[type='submit']
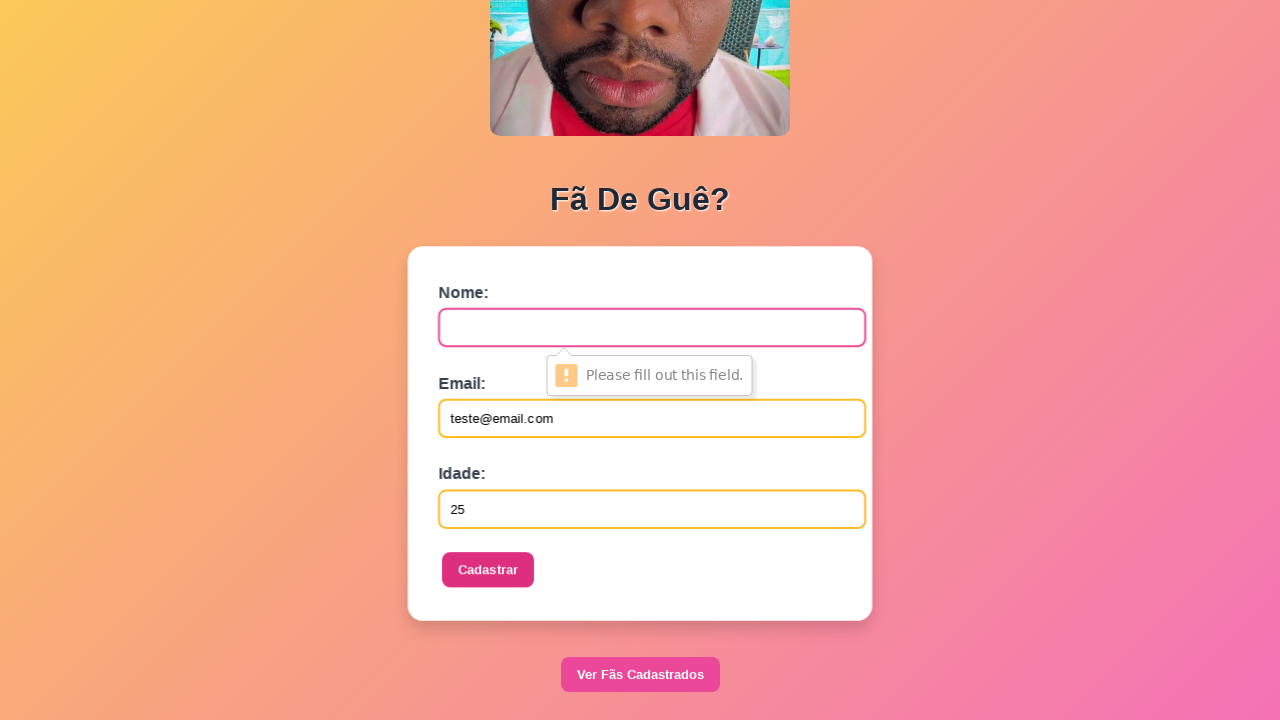

Waited 500ms for form processing
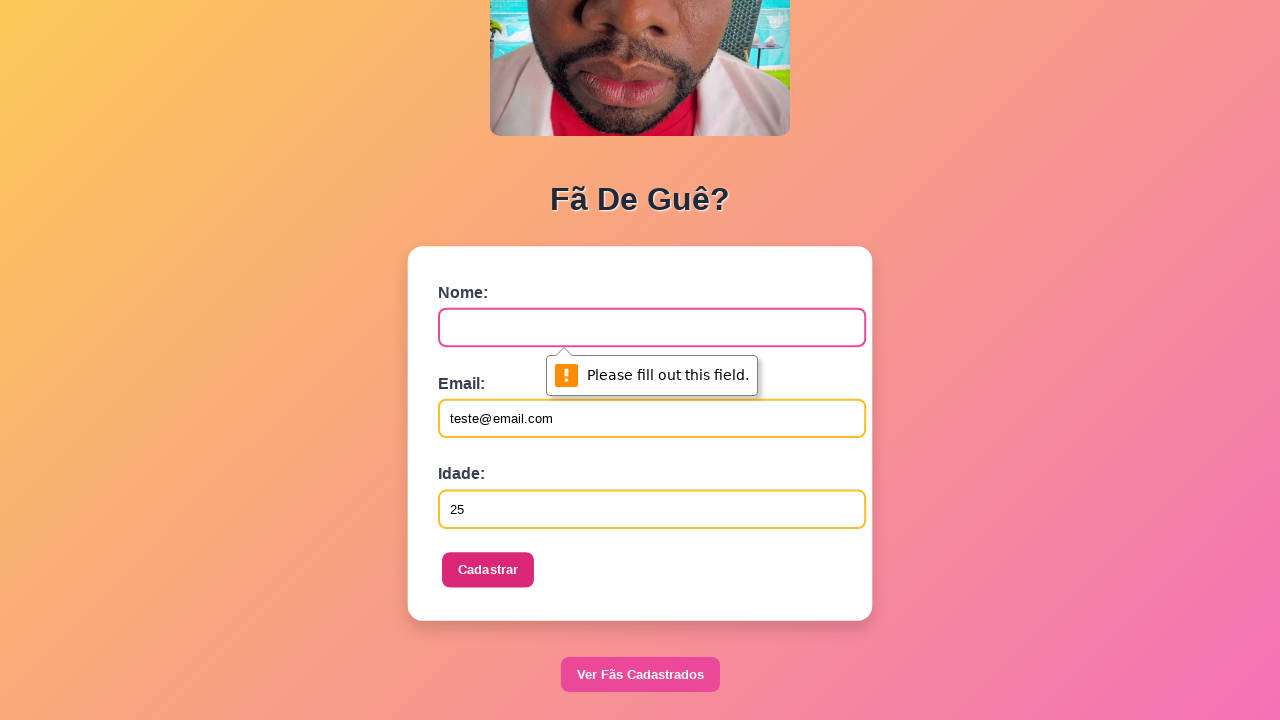

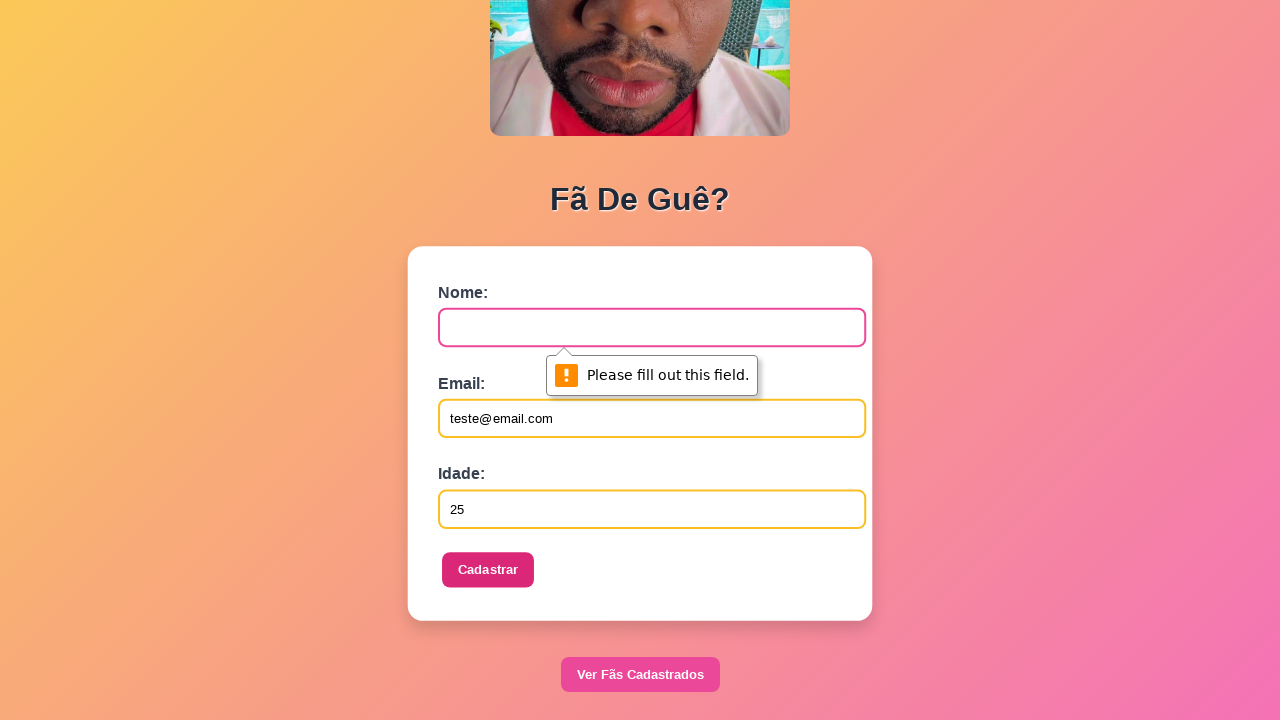